Tests sending text to a JavaScript prompt dialog by clicking the JS Prompt button, entering a name, accepting the dialog, and verifying the entered text

Starting URL: https://the-internet.herokuapp.com/javascript_alerts

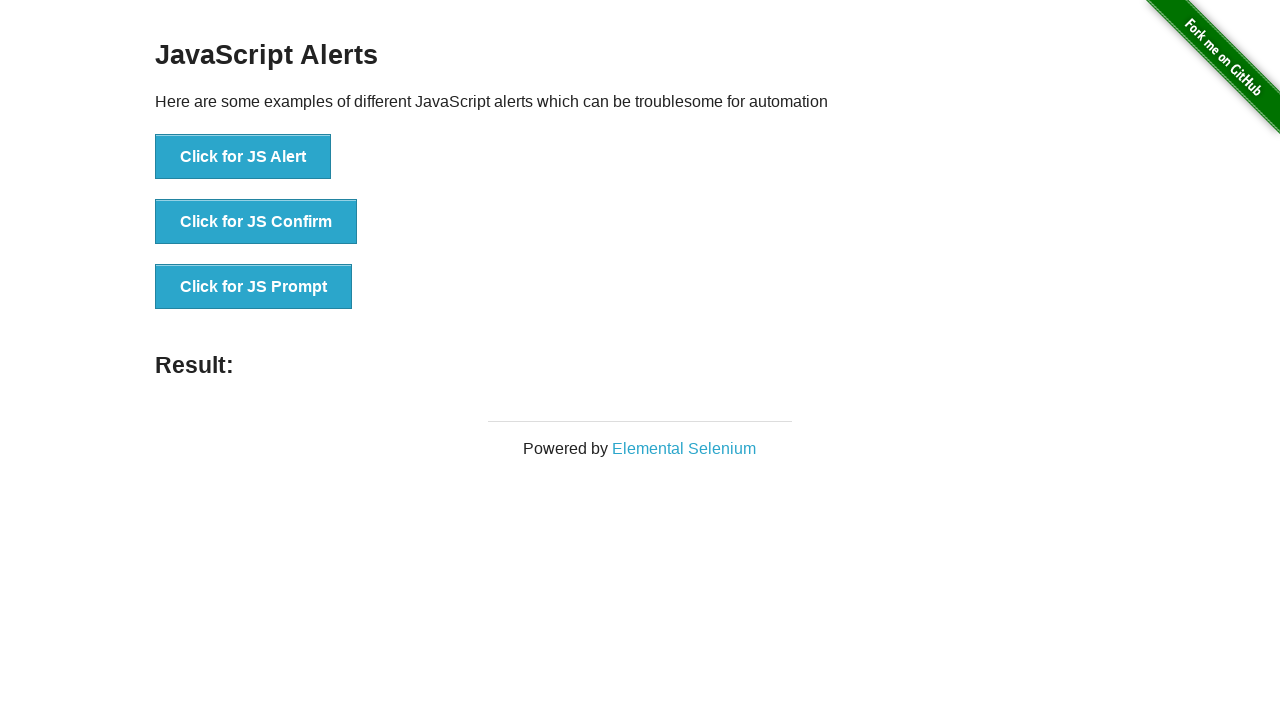

Set up dialog handler to accept prompt with text 'Yesim'
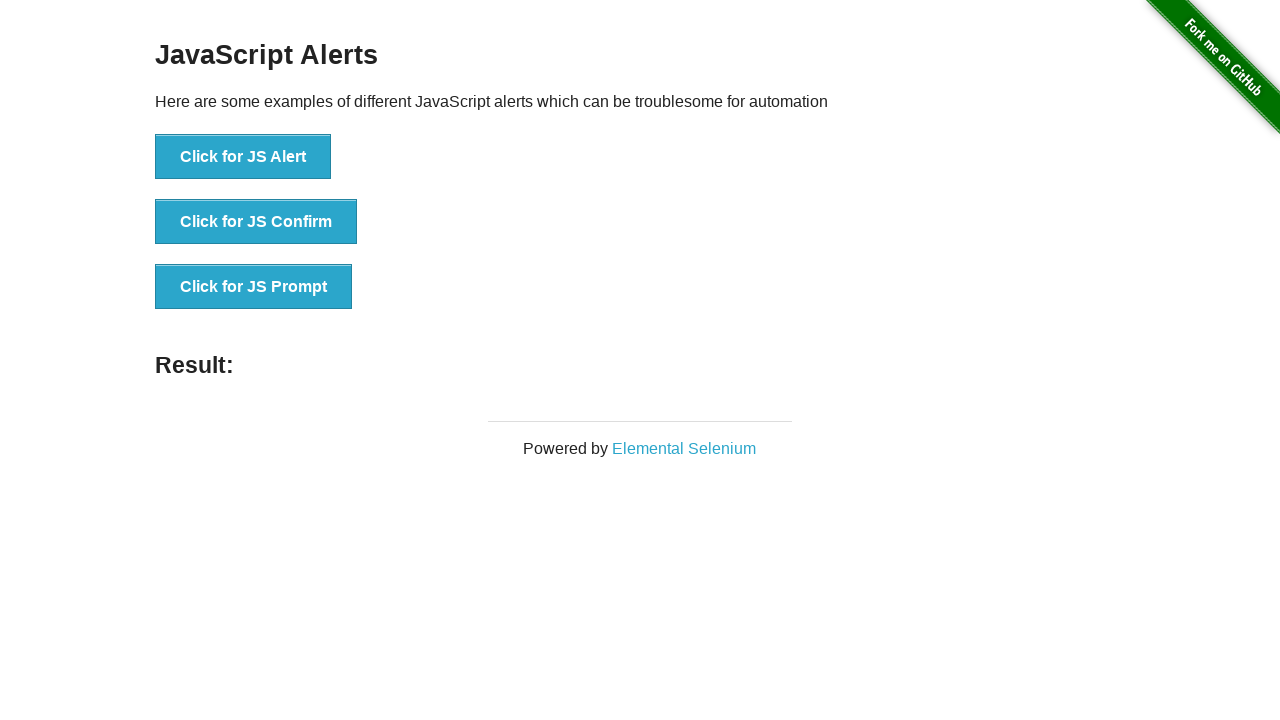

Clicked the JS Prompt button at (254, 287) on xpath=//button[@onclick='jsPrompt()']
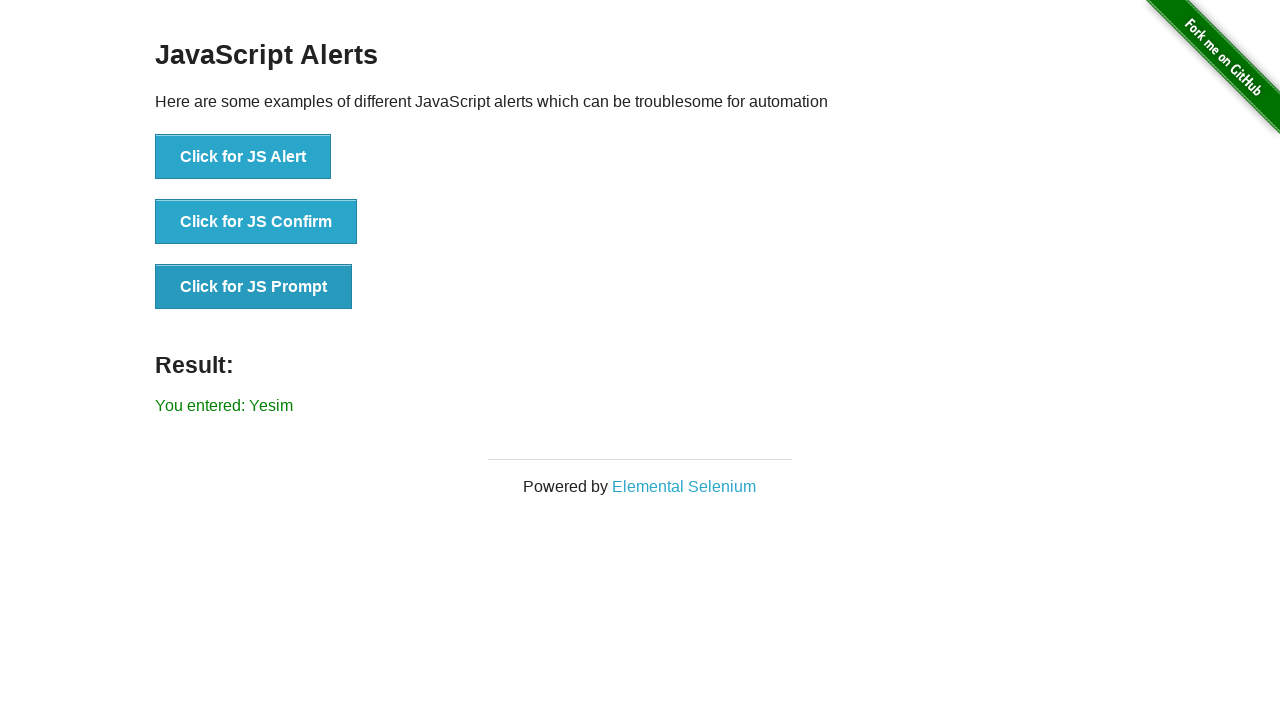

Waited for result message to appear
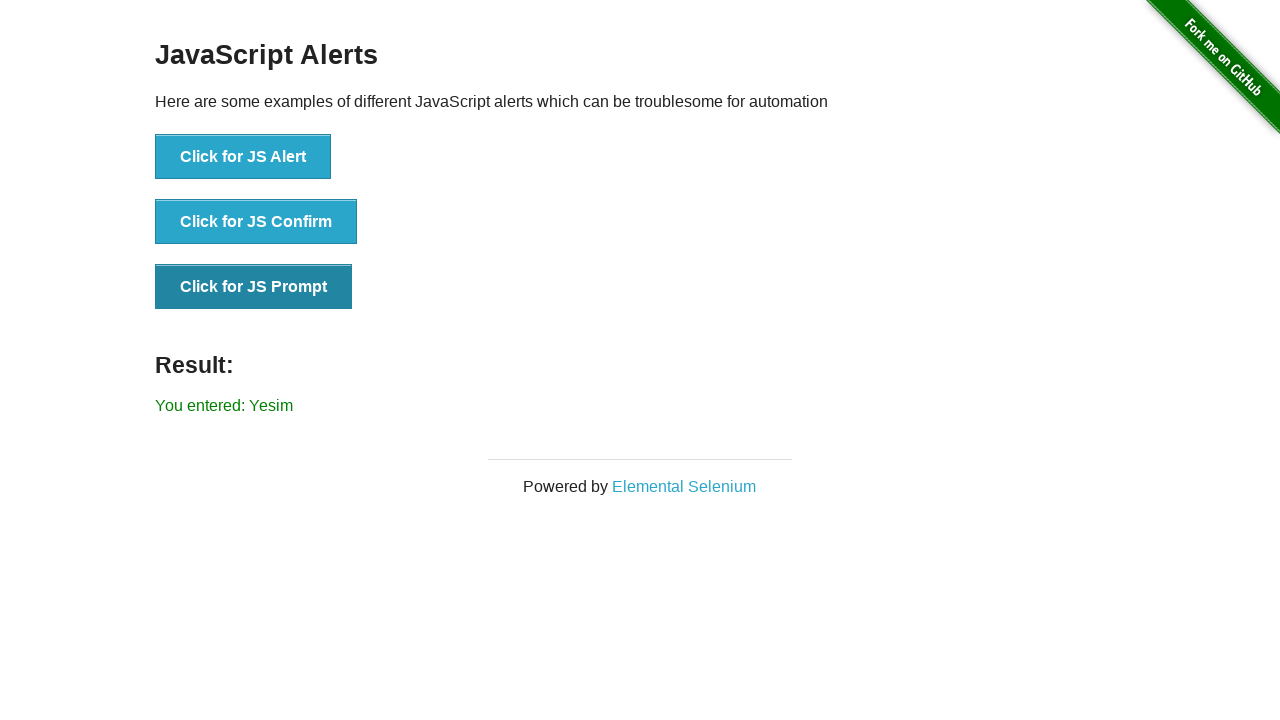

Retrieved result text content
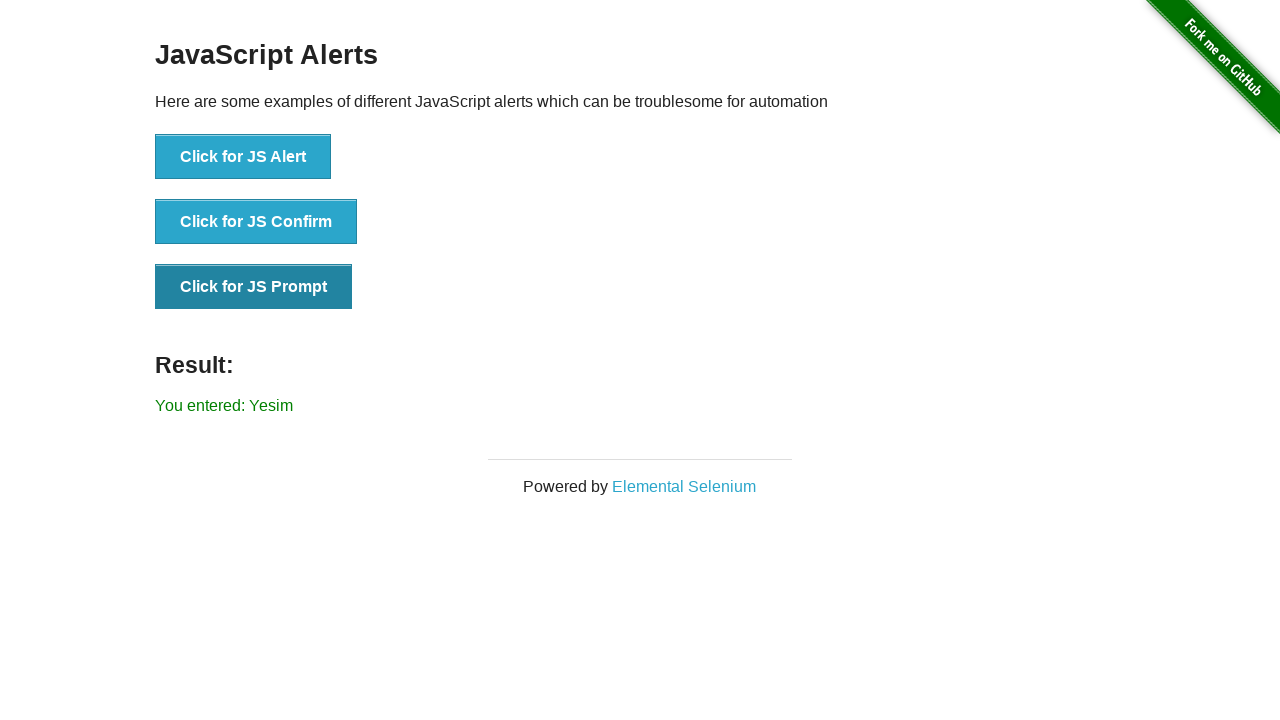

Verified entered text matches expected result 'You entered: Yesim'
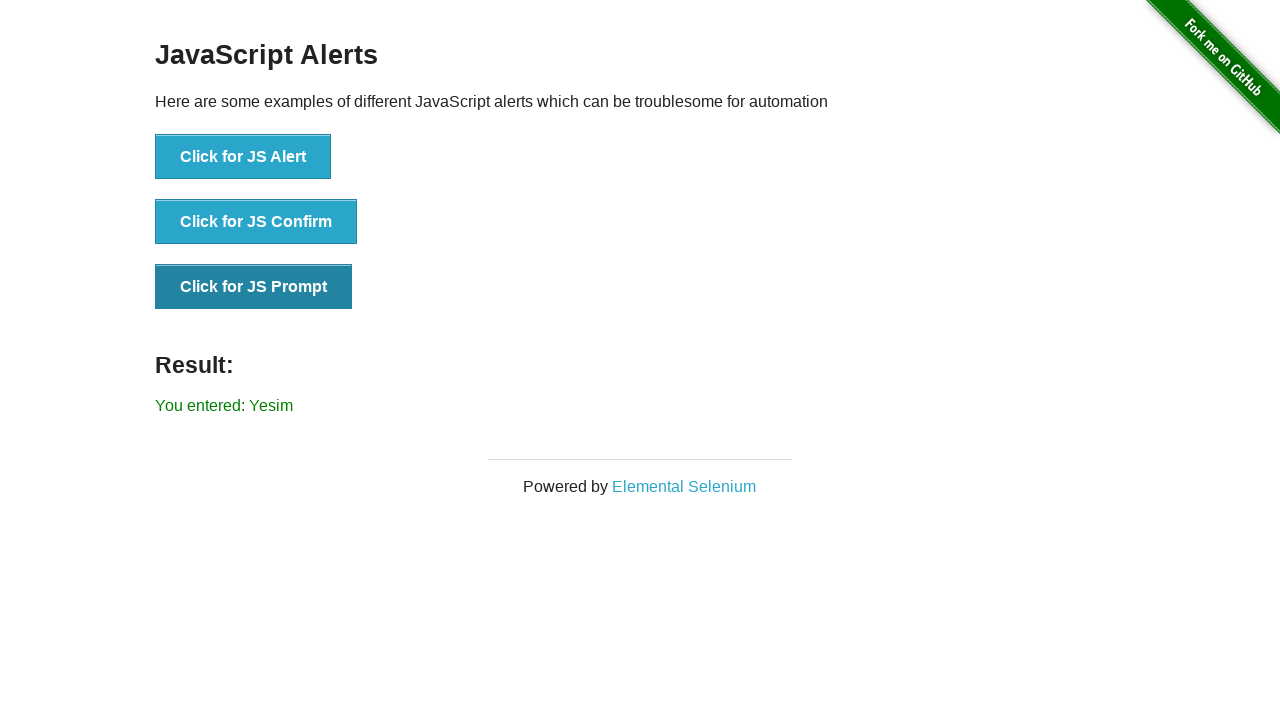

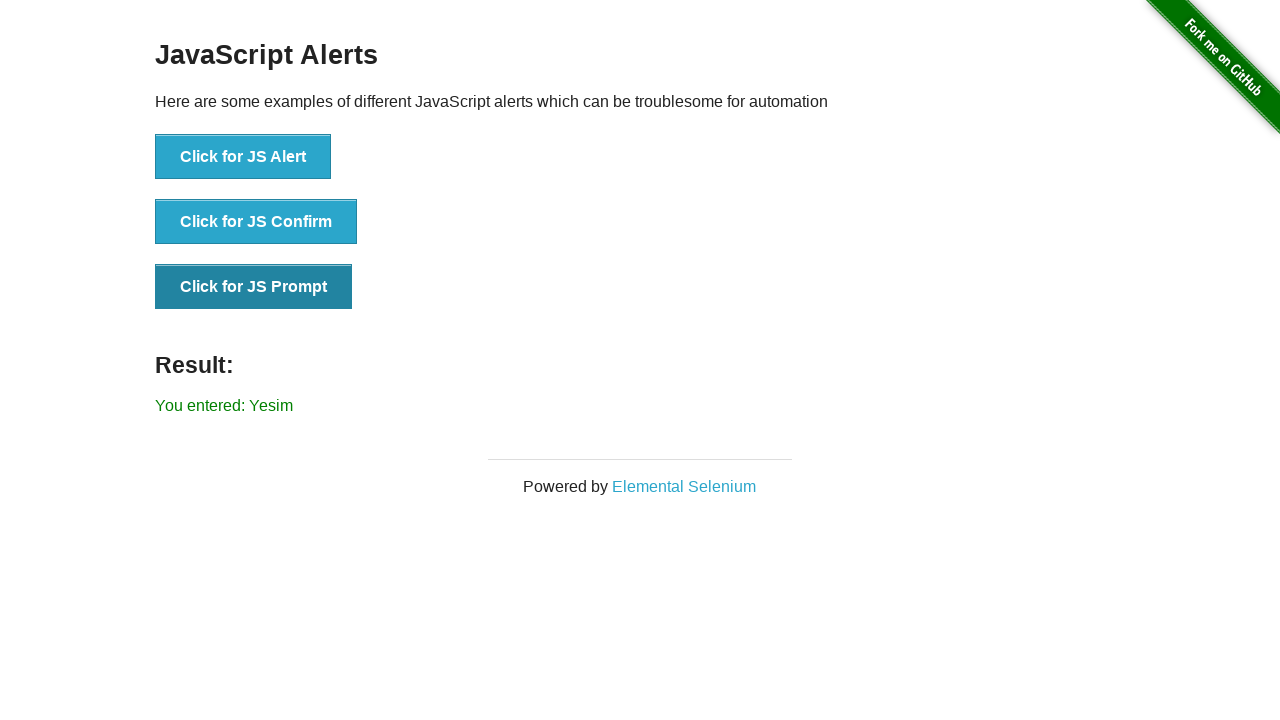